Tests dropdown selection functionality by selecting year by index, month by visible text, and day by value from date dropdowns

Starting URL: https://testcenter.techproeducation.com/index.php?page=dropdown

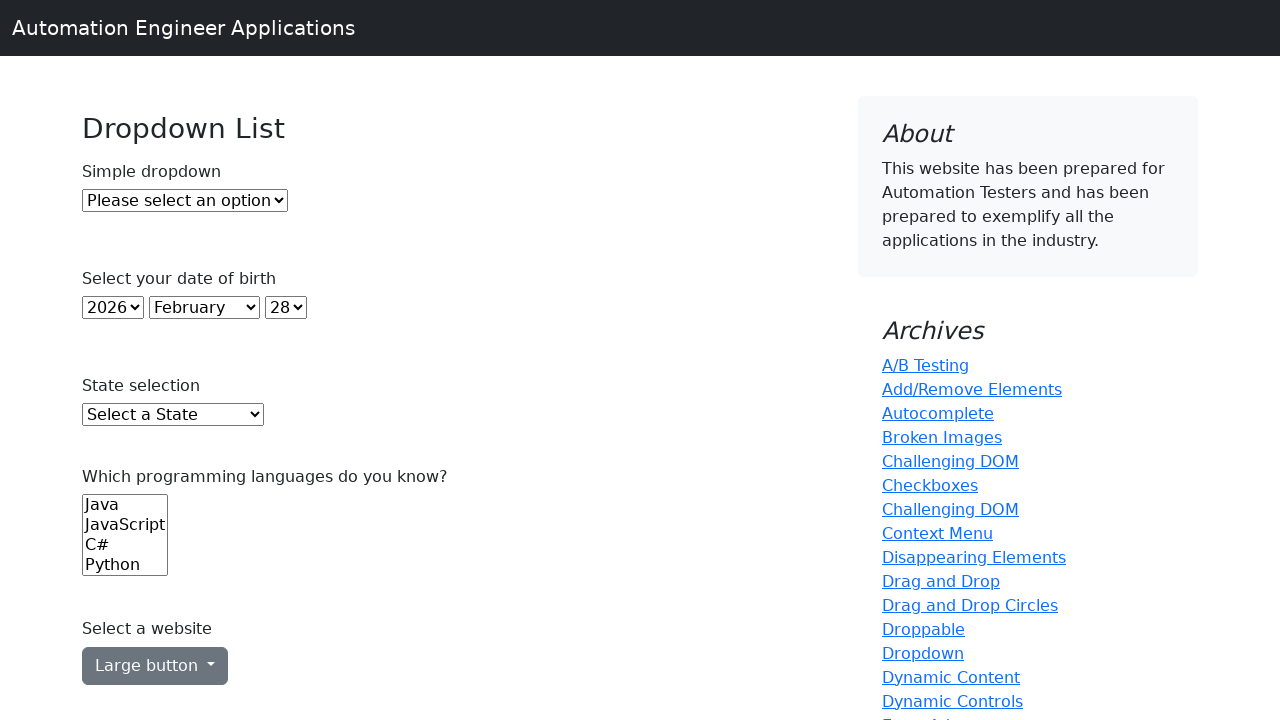

Navigated to dropdown test page
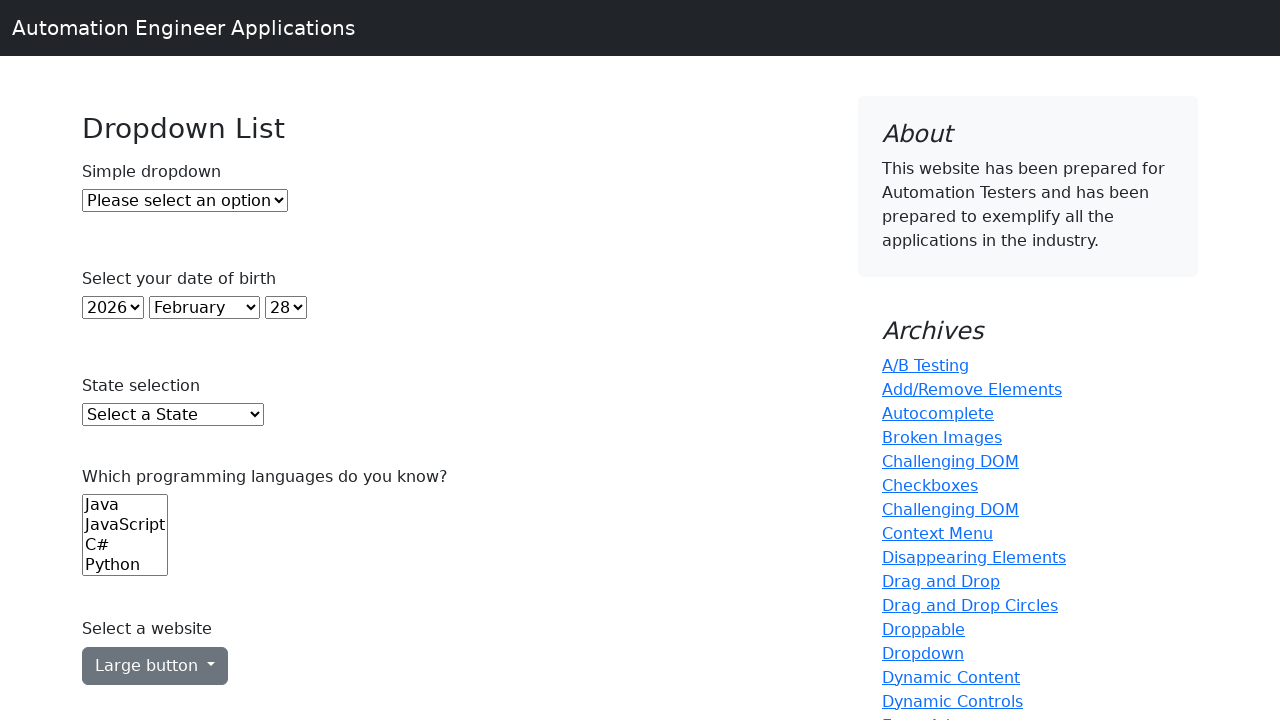

Selected year by index 22 from year dropdown on select#year
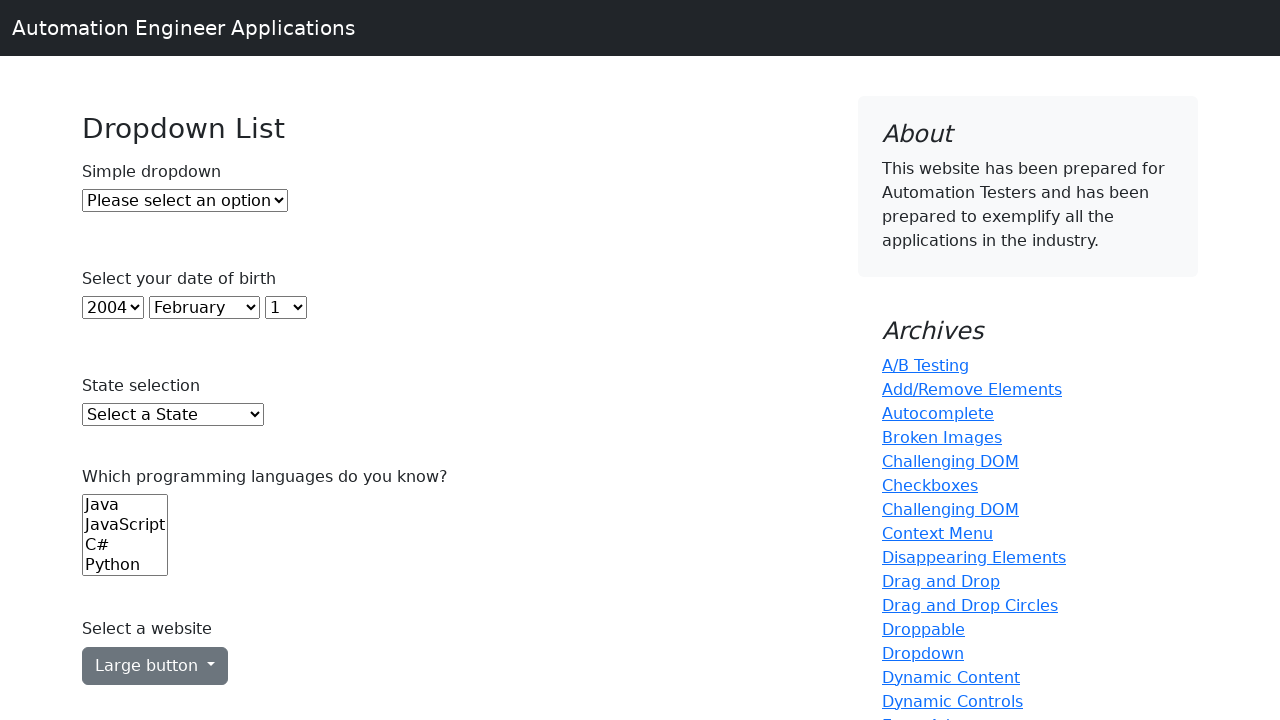

Selected June by visible text from month dropdown on select#month
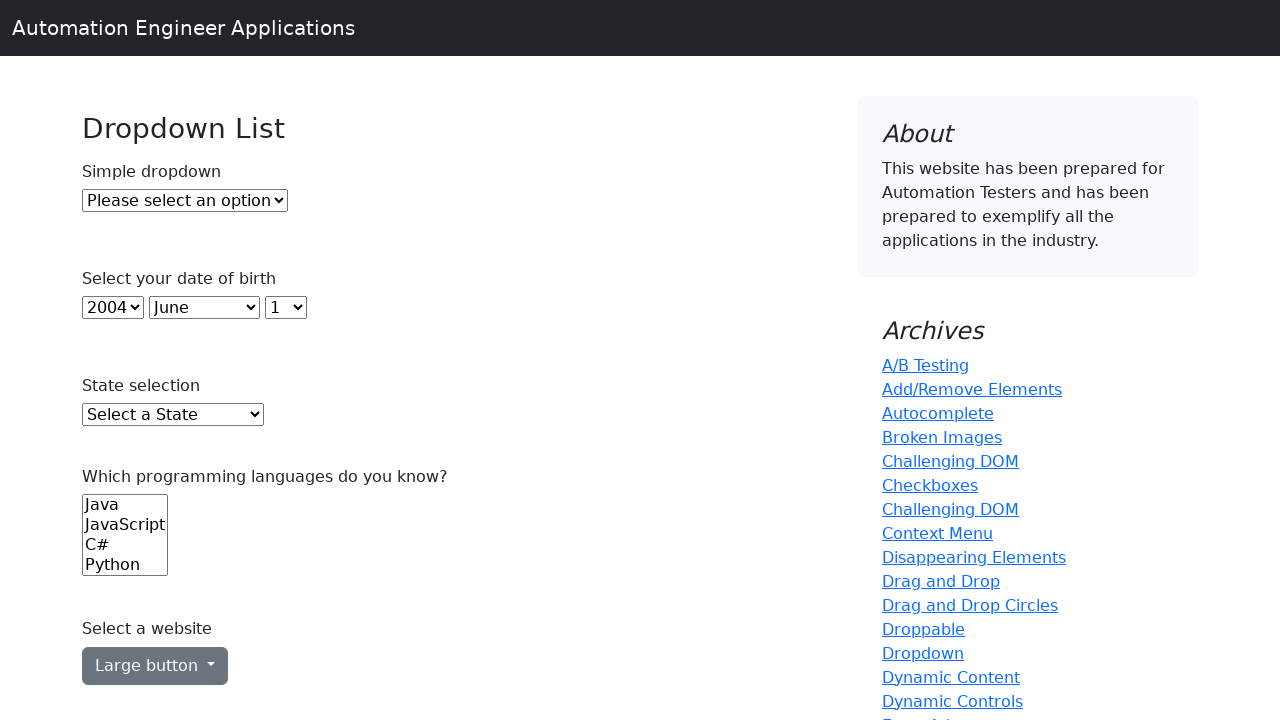

Selected day 25 by value from day dropdown on select#day
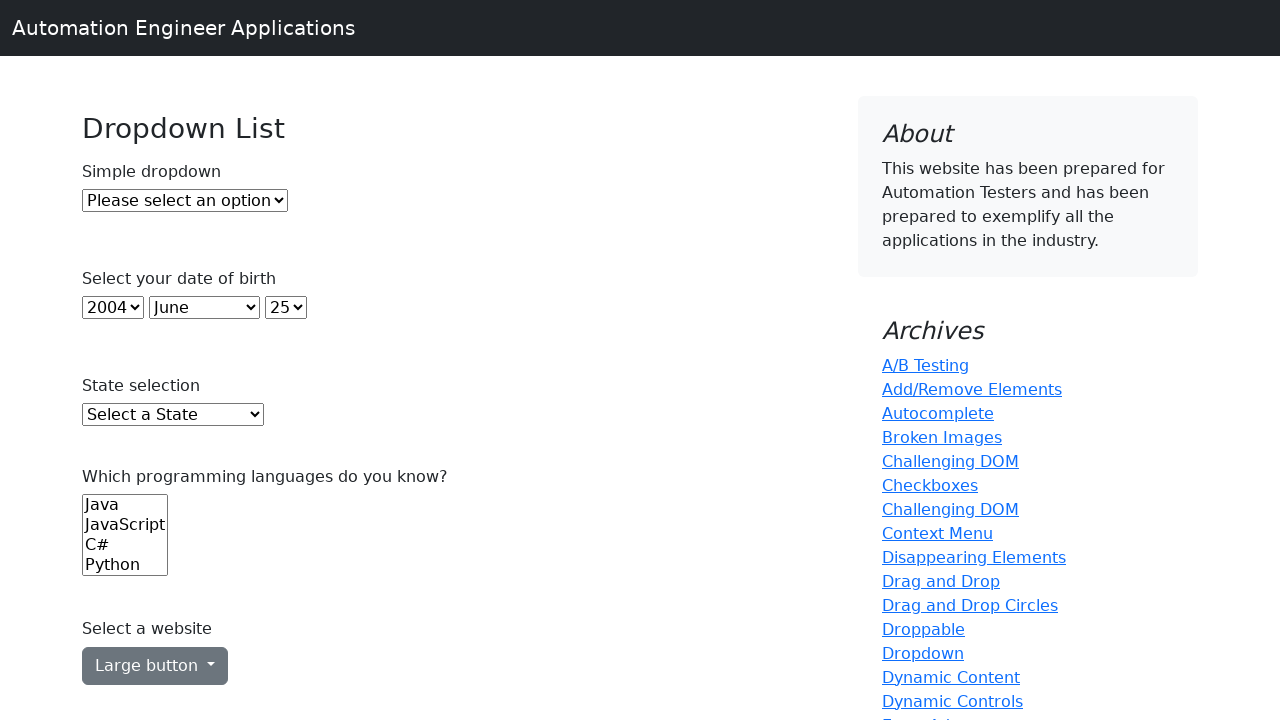

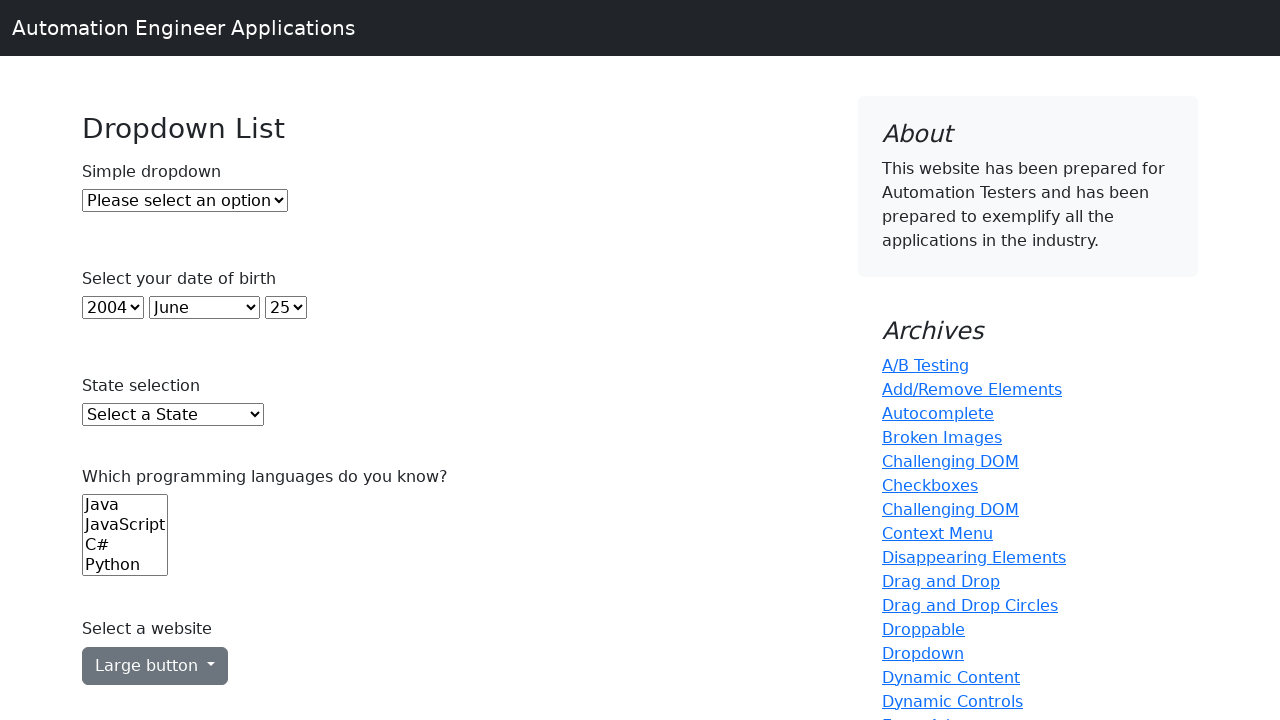